Tests filtering dishwashers by set number capacity of 9 sets

Starting URL: https://bepantoan.vn

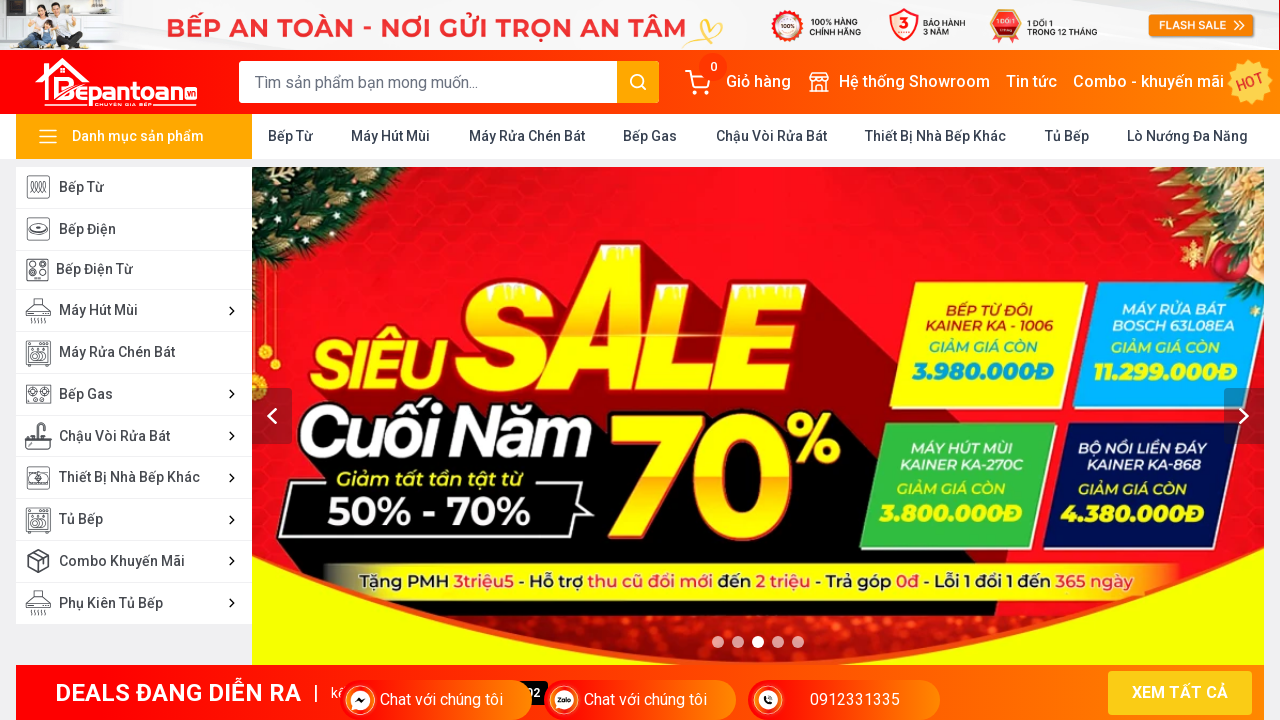

Clicked on dishwasher menu link at (527, 136) on xpath=//a[normalize-space()='Máy Rửa Chén Bát' and @class='menu-link']
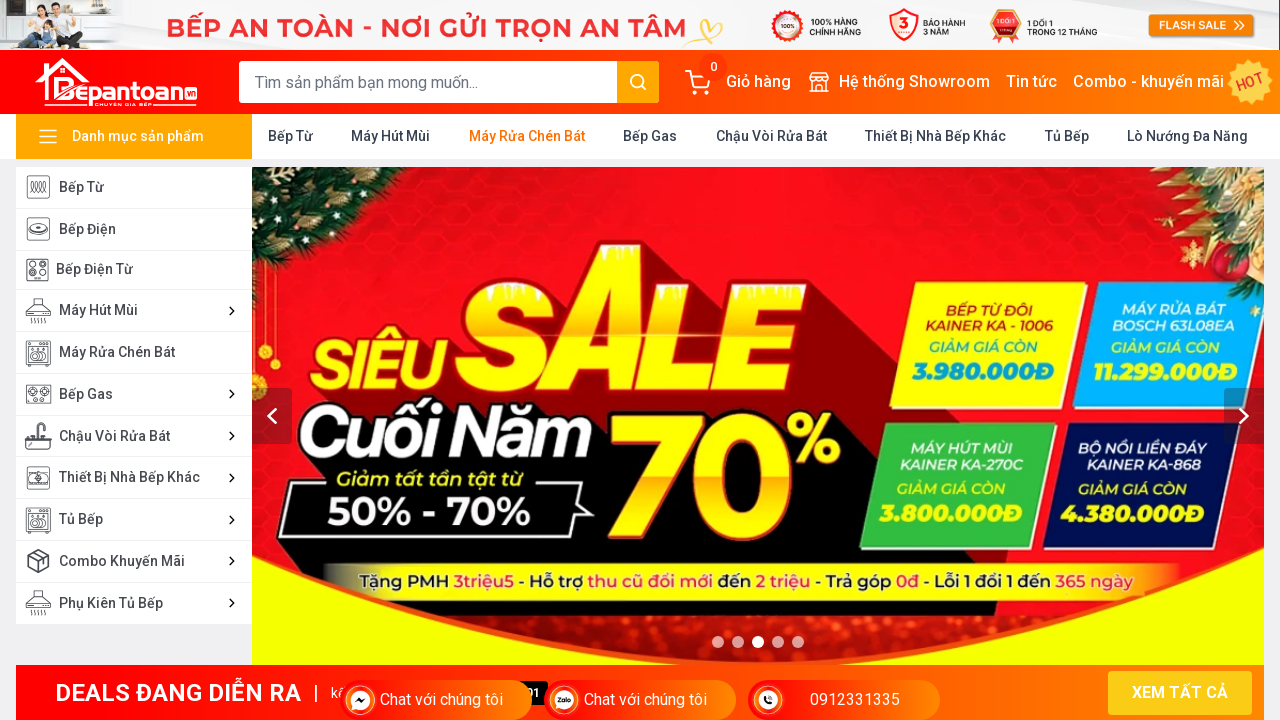

Dishwasher page loaded and breadcrumb verified
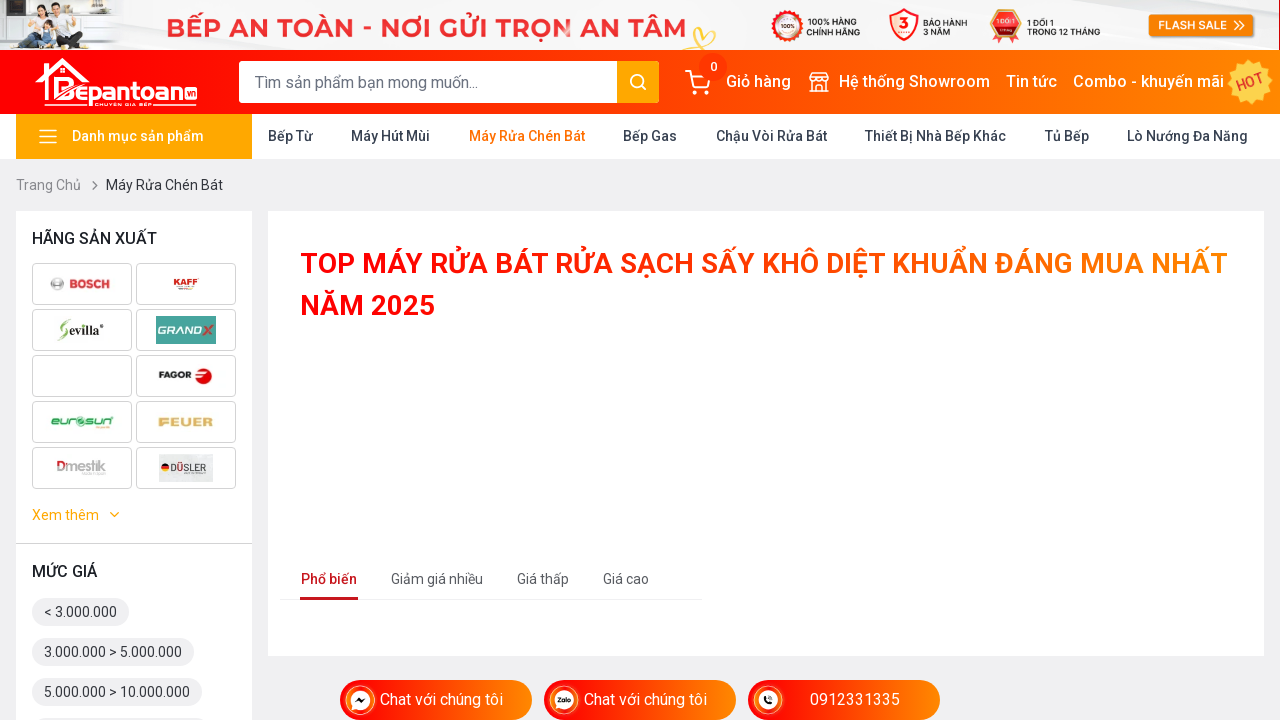

Clicked on 9-set capacity filter checkbox at (145, 374) on xpath=//input[@id='9-bo-1041']
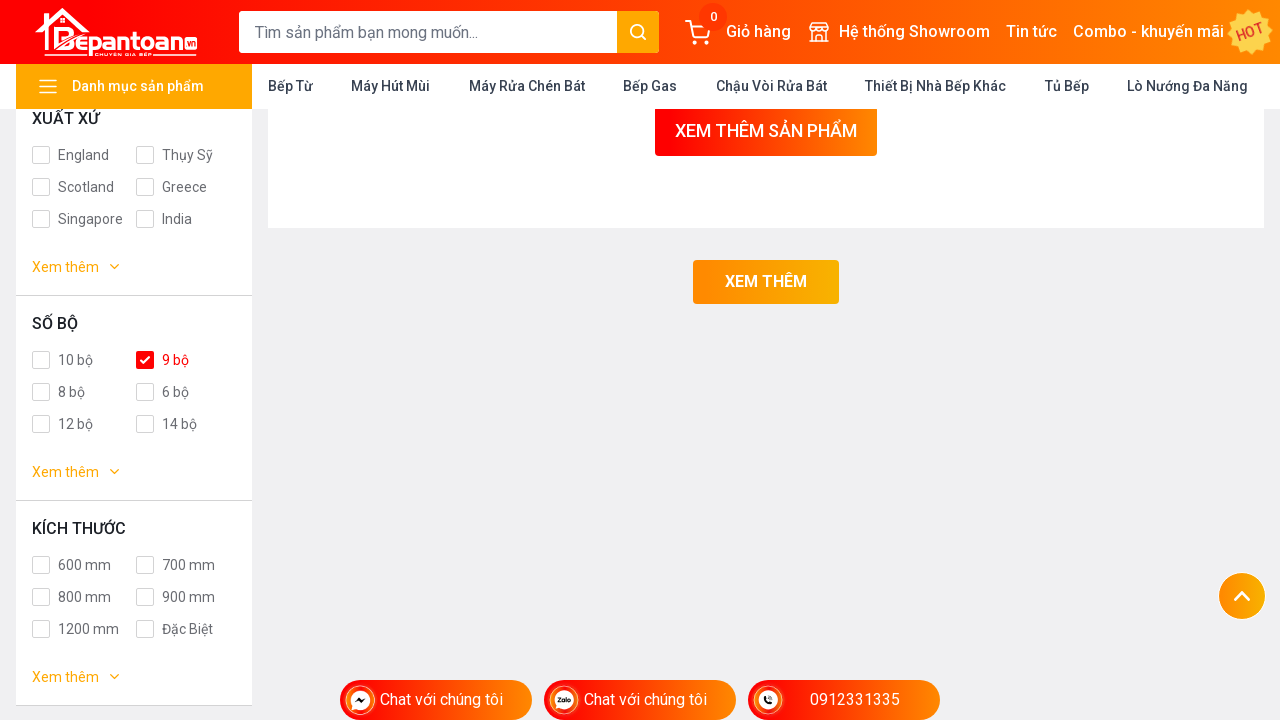

Filtered results loaded showing 9-set dishwashers
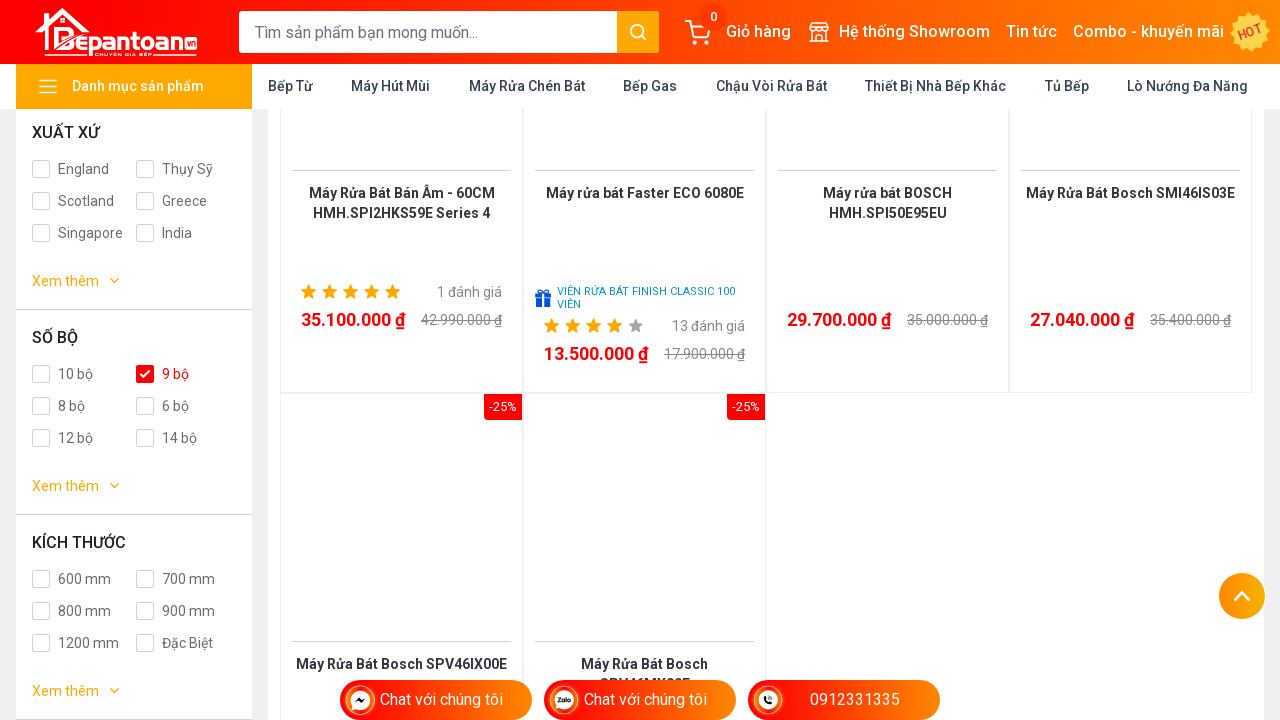

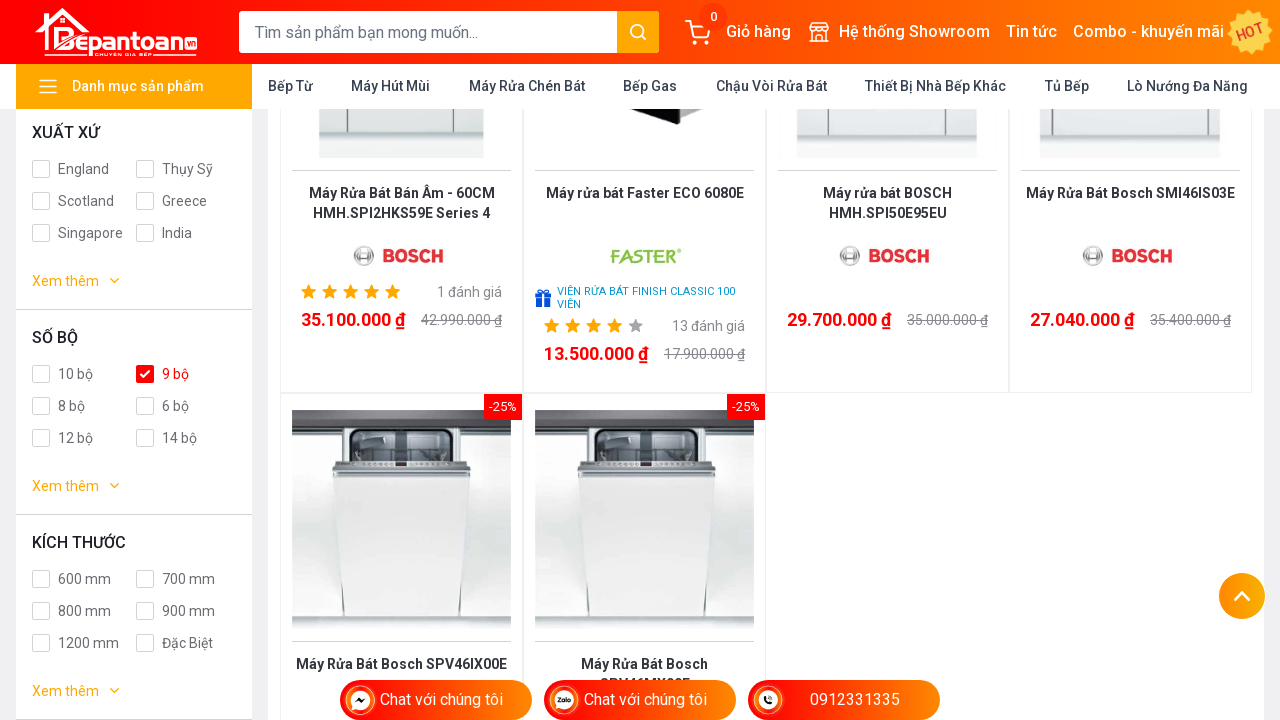